Tests DuckDuckGo search functionality by entering a search query and pressing Enter to submit

Starting URL: https://duckduckgo.com/

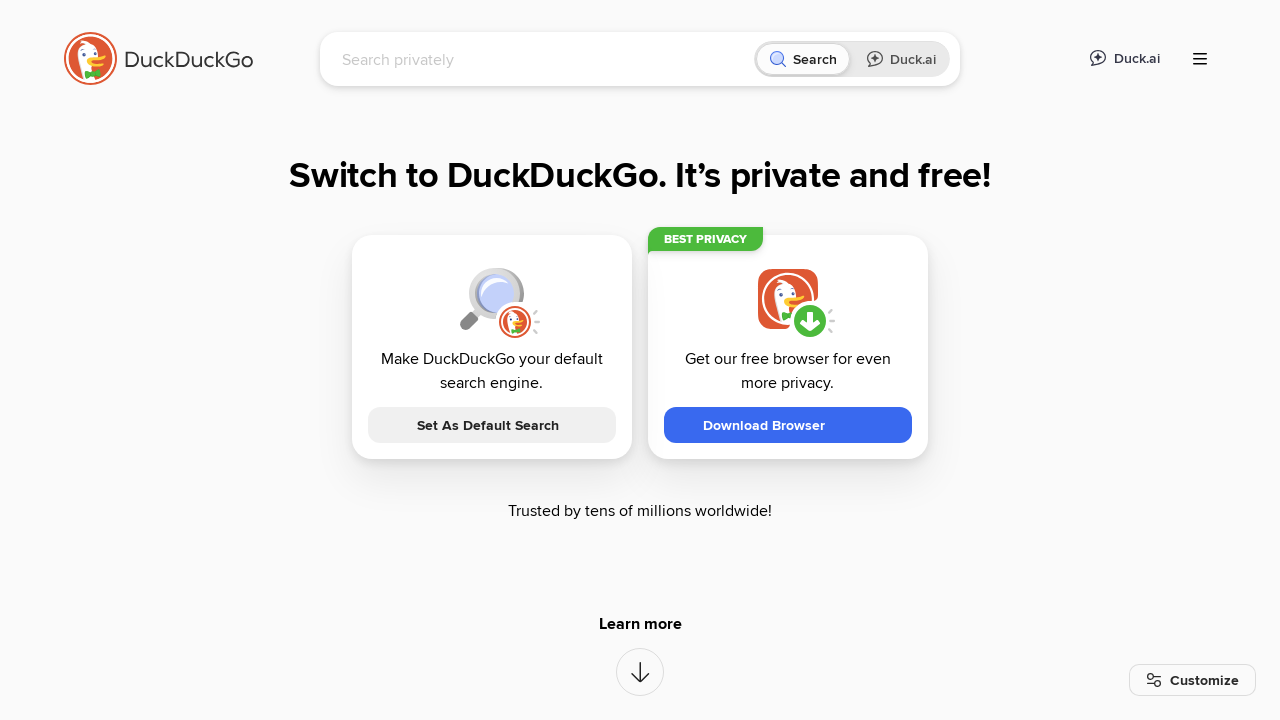

Search box selector loaded
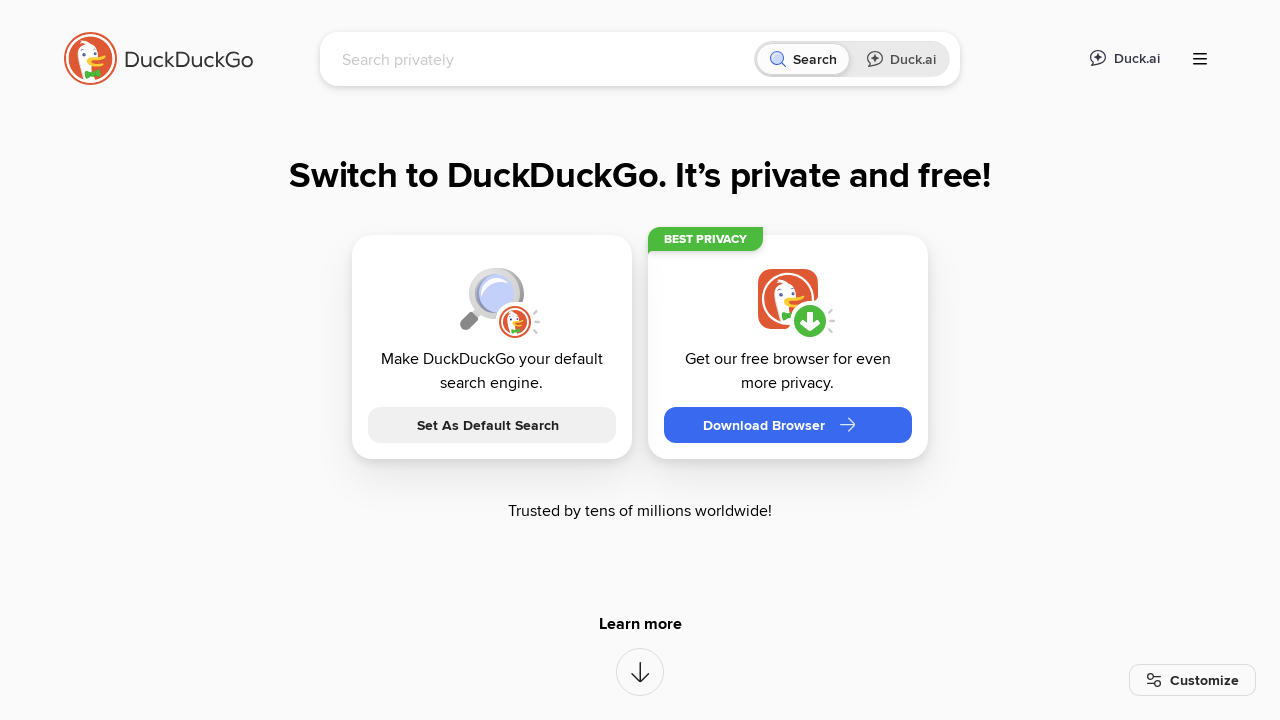

Filled search box with query 'ЫВАПРОЛkjlk' on #searchbox_input
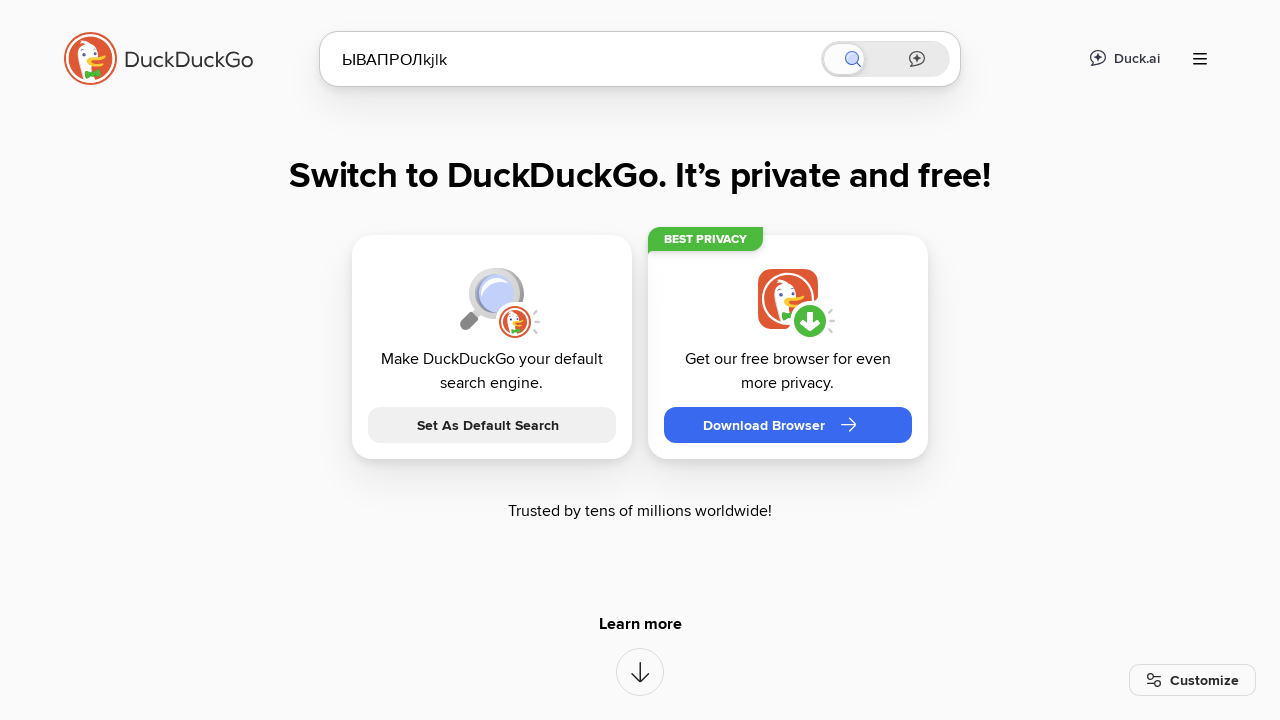

Pressed Enter to submit search query on #searchbox_input
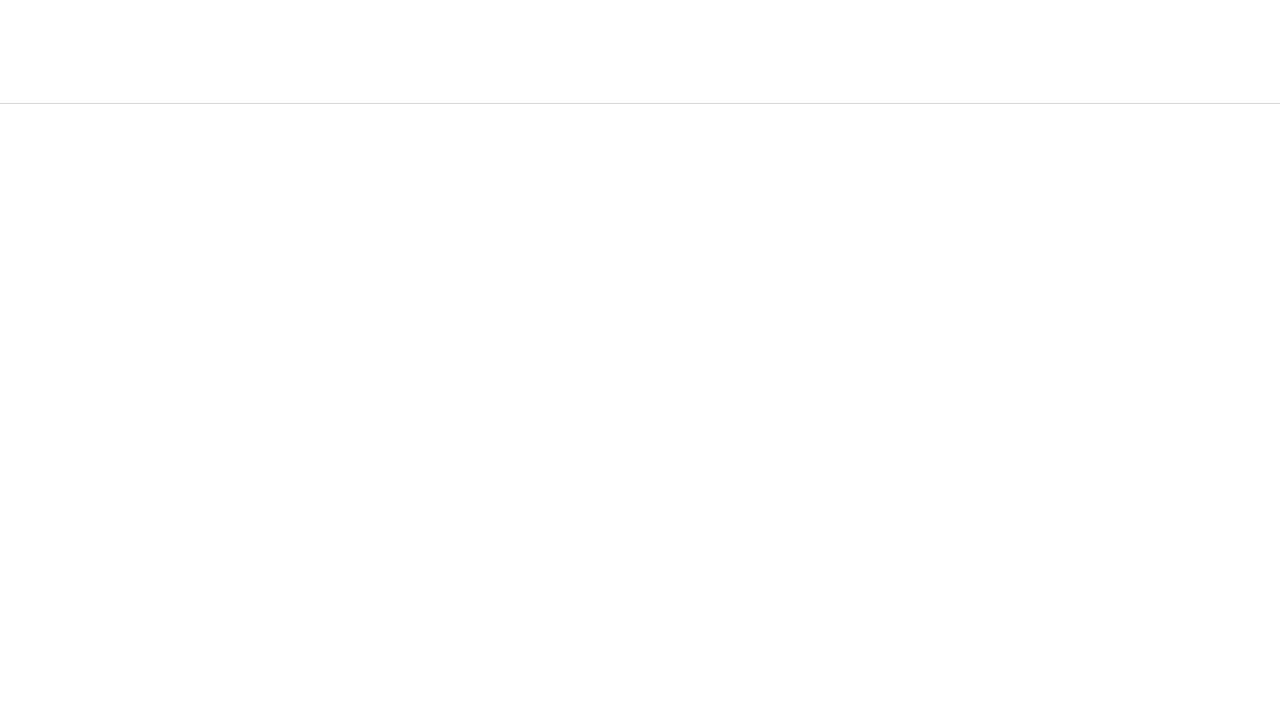

Search results loaded (network idle)
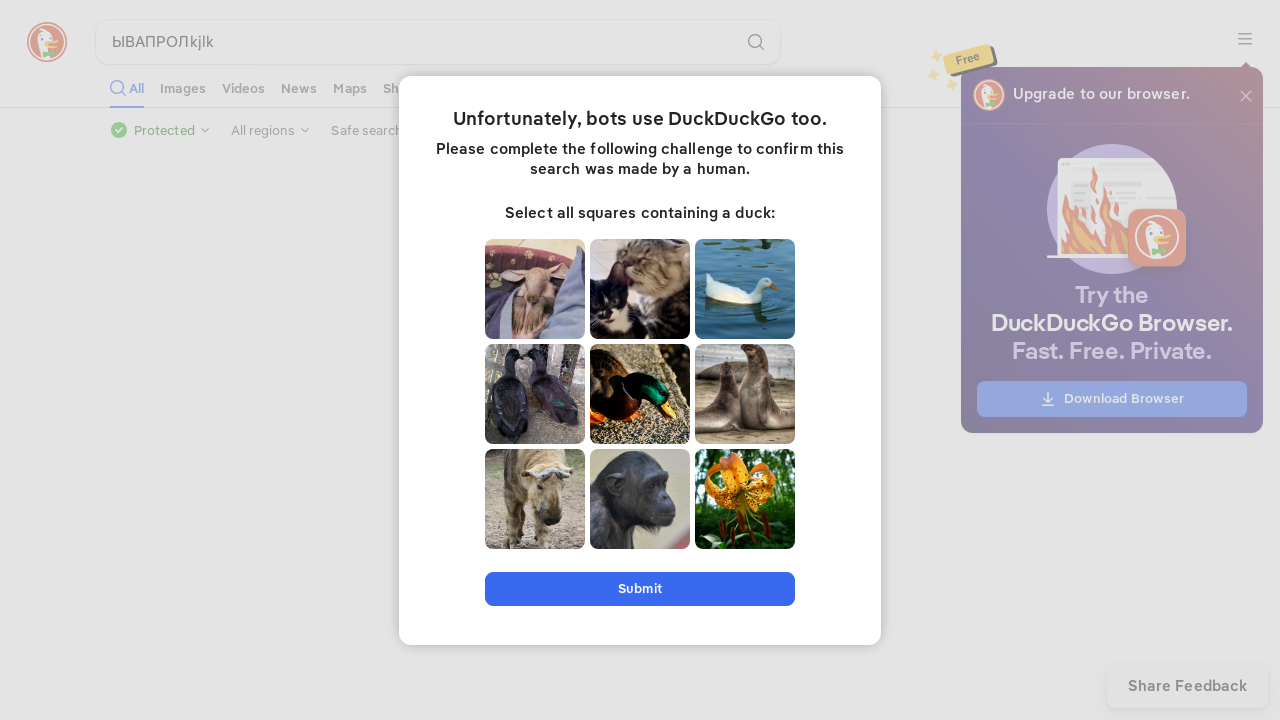

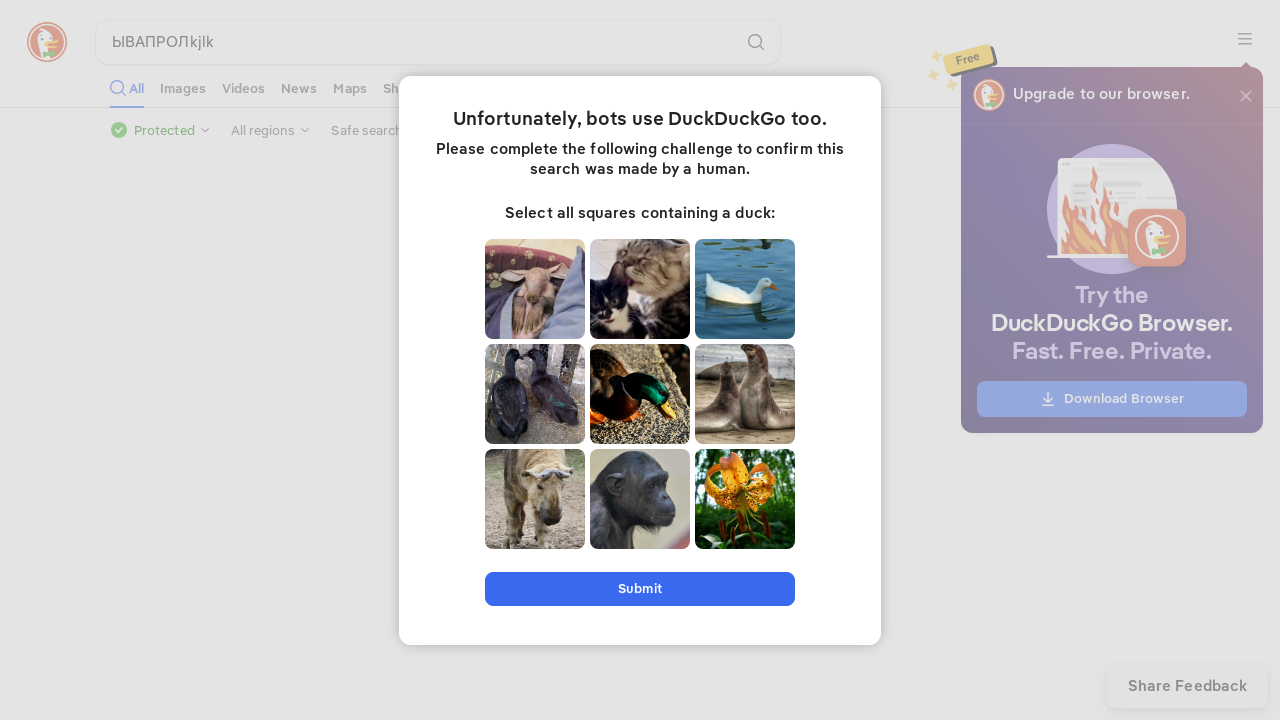